Tests form controls on a Bootstrap theme demo page by interacting with radio buttons, checkboxes, and switch elements - checking, unchecking, and clicking various form inputs.

Starting URL: https://bootswatch.com/default/

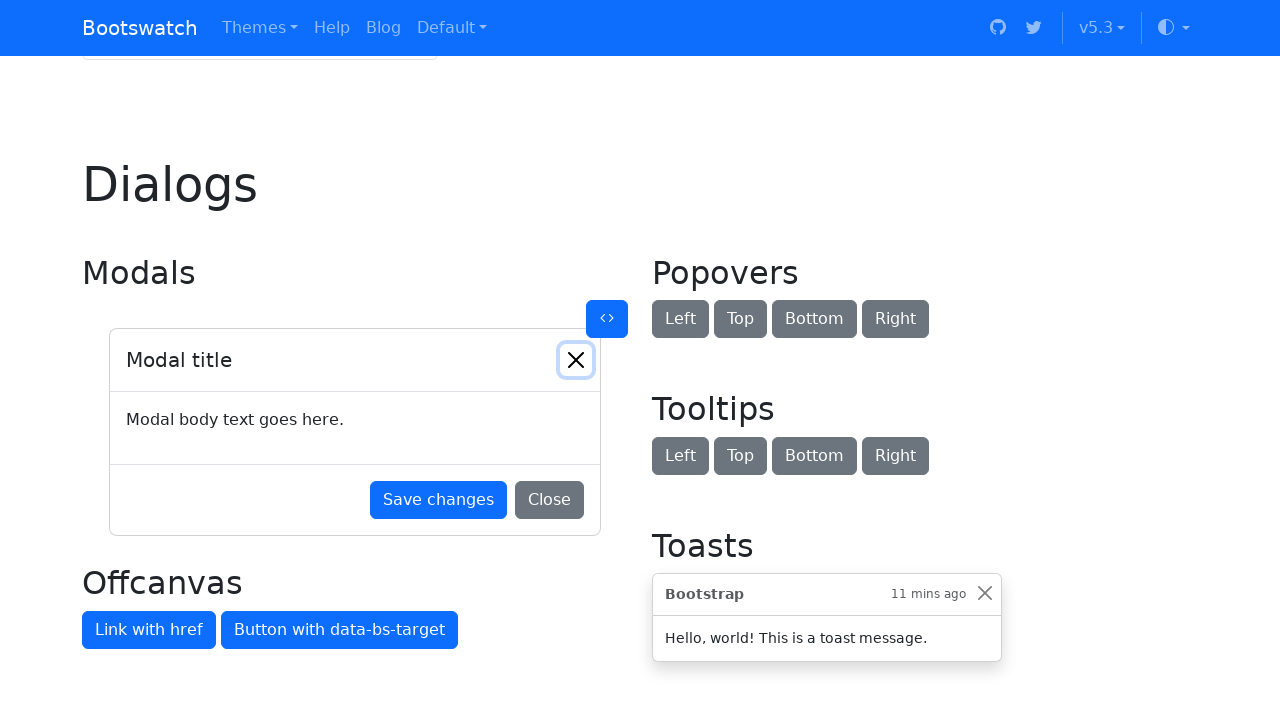

Checked radio option 2 (Option two can be something else and selecting it will deselect option one) at (90, 361) on internal:label="Option two can be something else and selecting it will deselect 
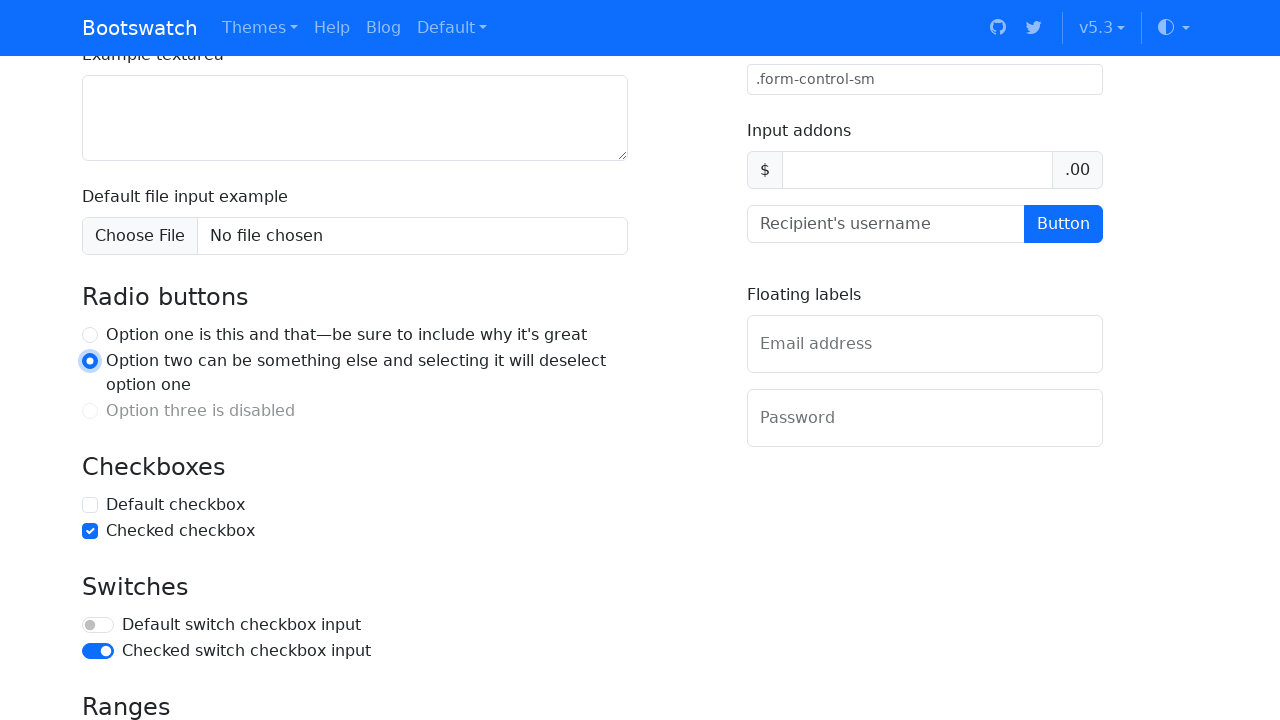

Checked radio option 1 (Option one is this and that—be sure to include why it's great), which deselected option 2 at (90, 335) on internal:label="Option one is this and that\u2014be sure to include why it's gre
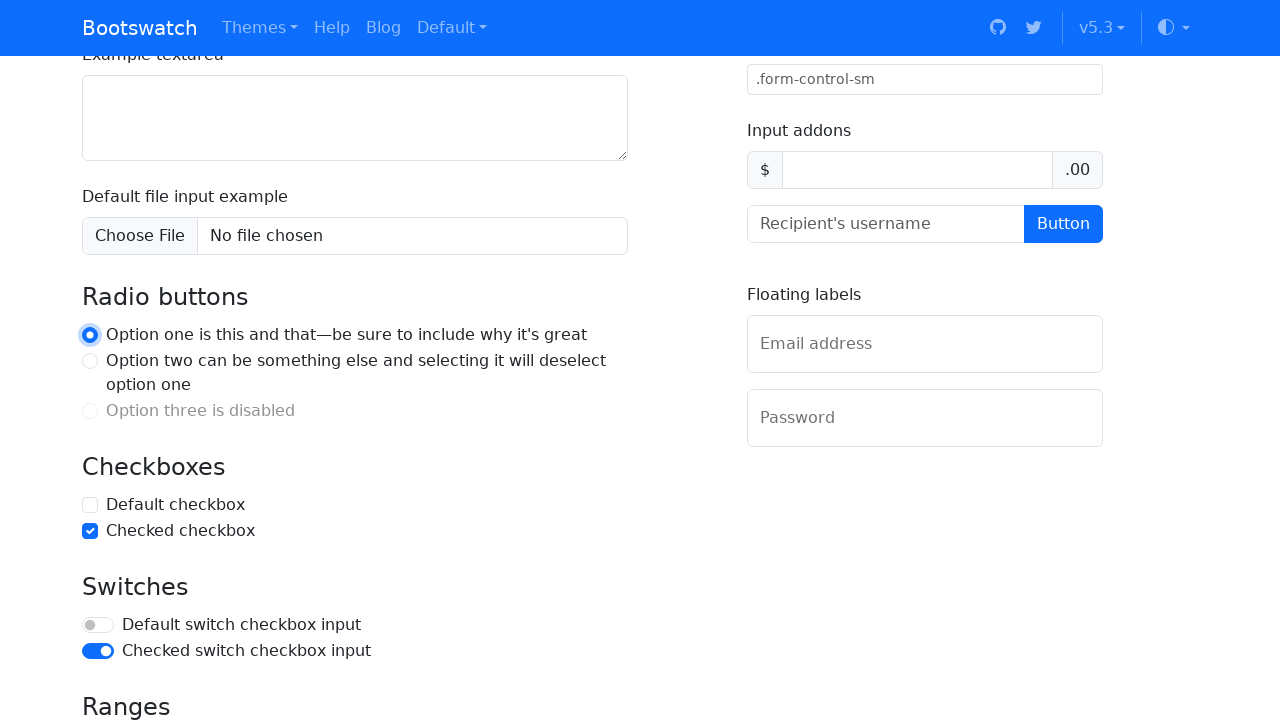

Checked the first checkbox (Default checkbox) at (90, 505) on internal:label="Default checkbox"i
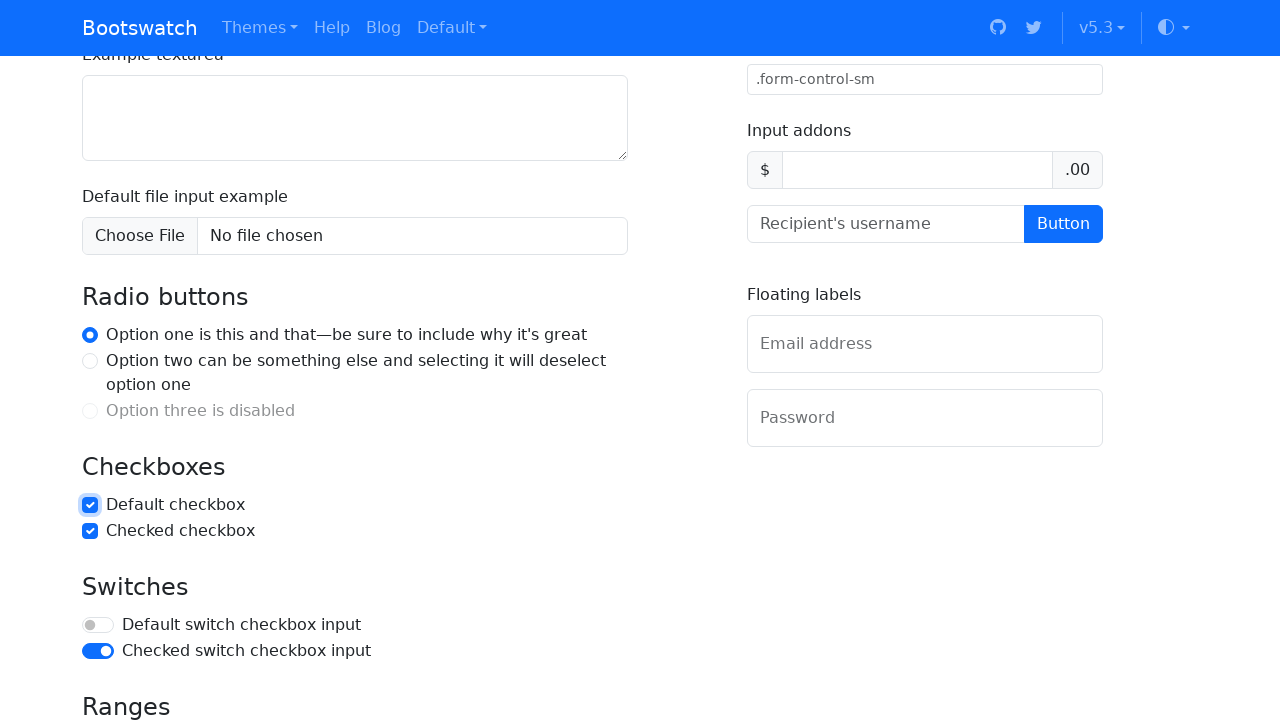

Unchecked the second checkbox (Checked checkbox) at (90, 531) on internal:label="Checked checkbox"i
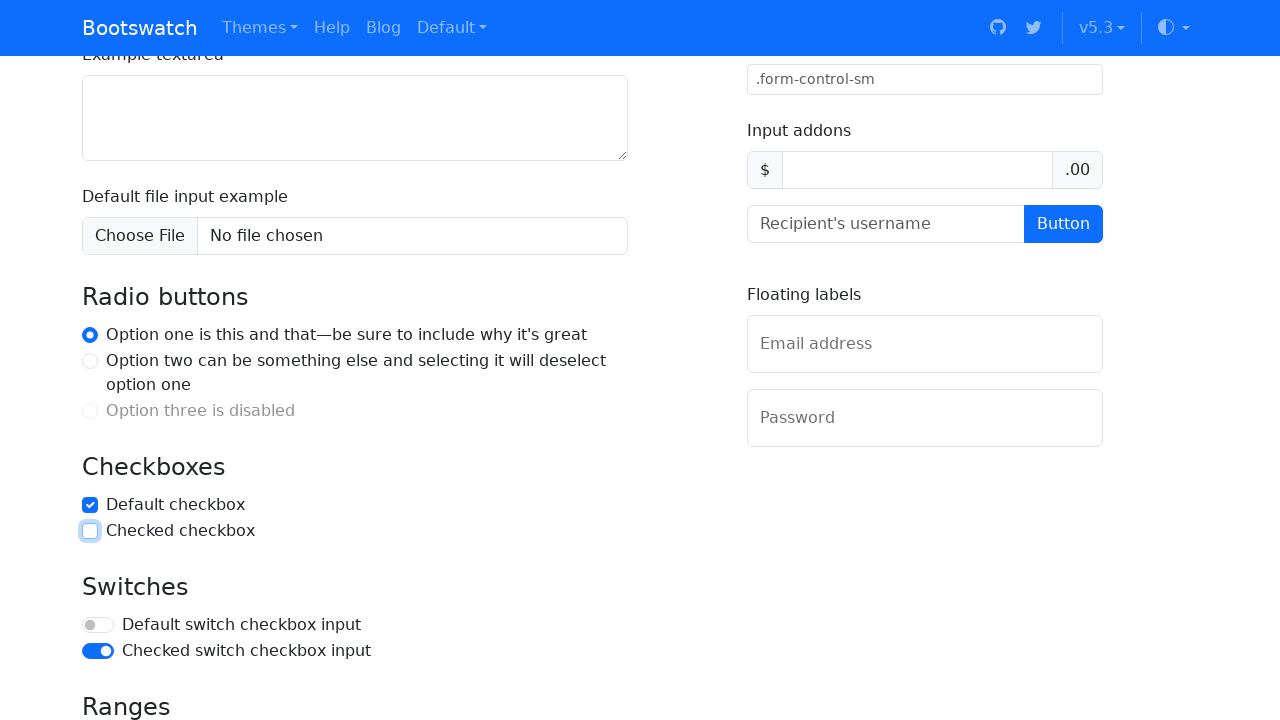

Set first checkbox to unchecked state using set_checked(False)
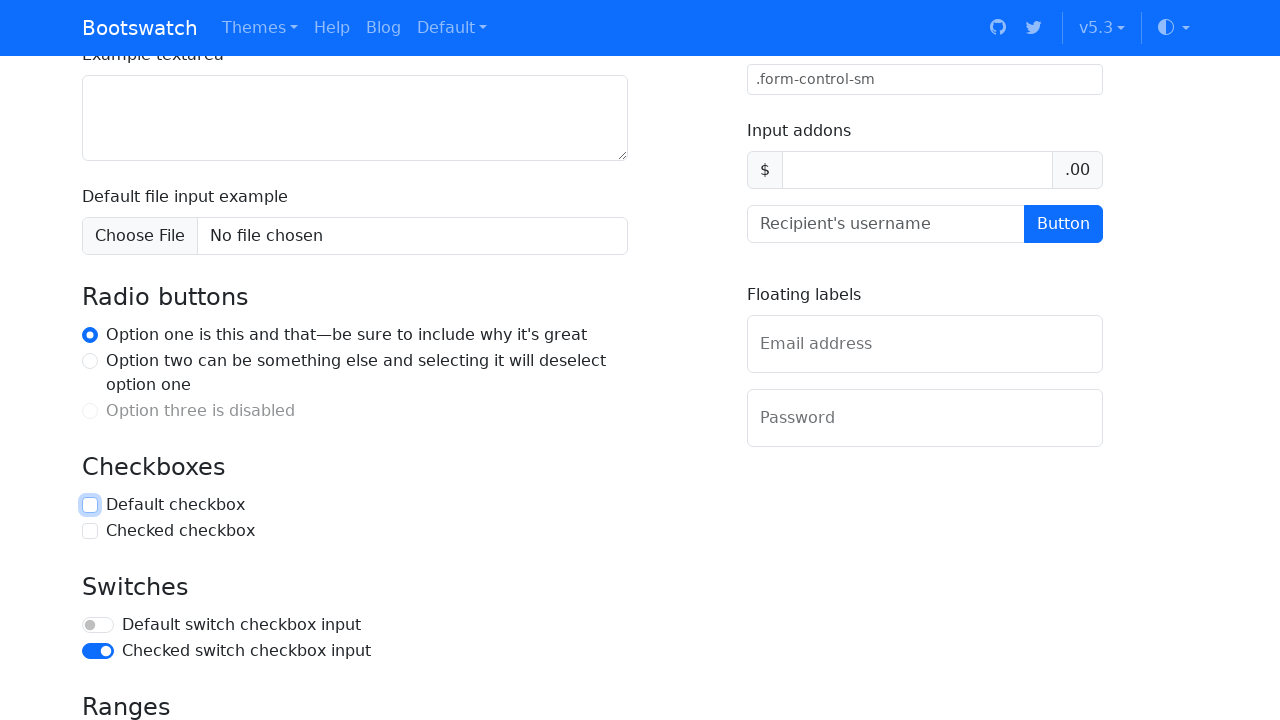

Clicked first checkbox to toggle it back to checked at (90, 505) on internal:label="Default checkbox"i
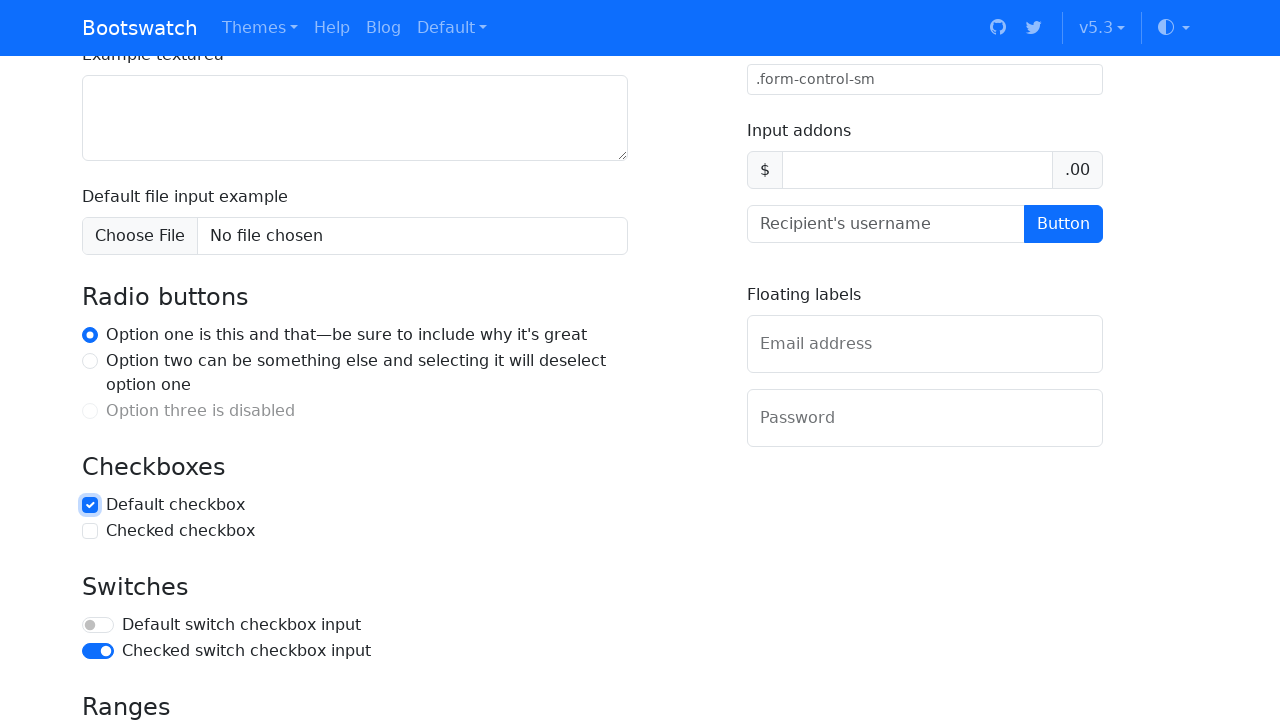

Checked the default switch checkbox input at (98, 625) on internal:label="Default switch checkbox input"i
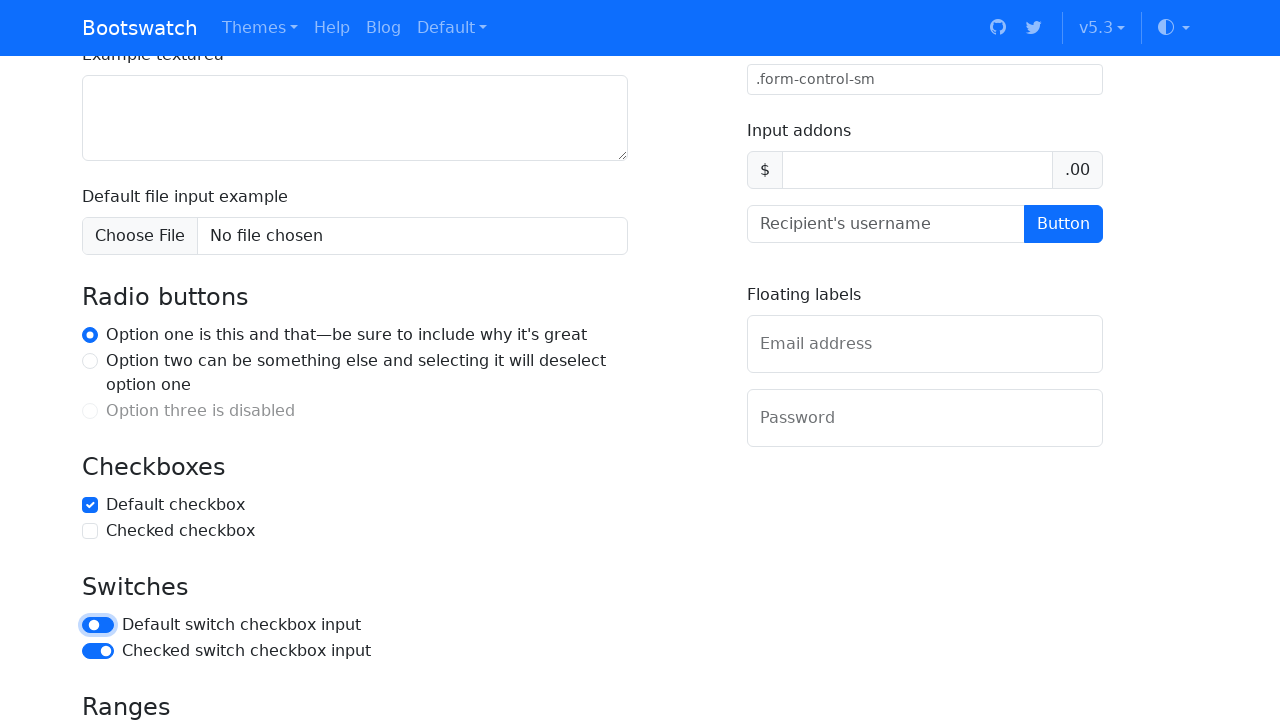

Clicked the switch to toggle it off at (98, 625) on internal:label="Default switch checkbox input"i
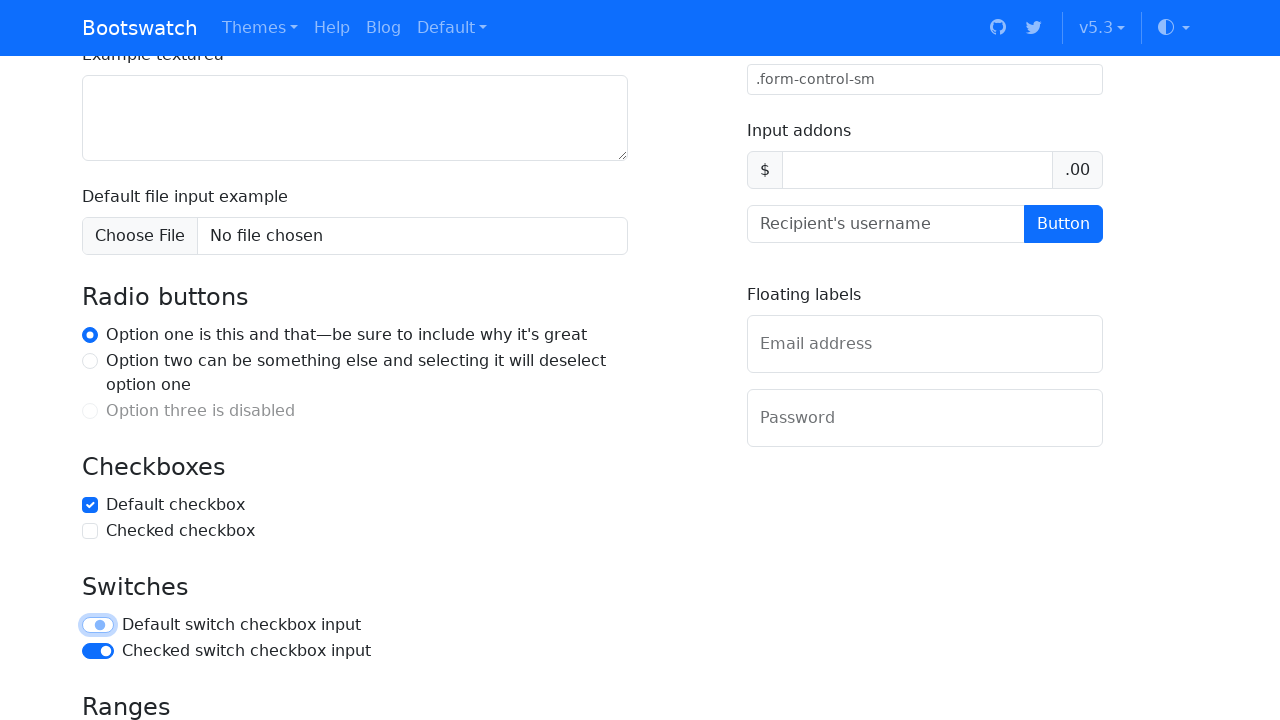

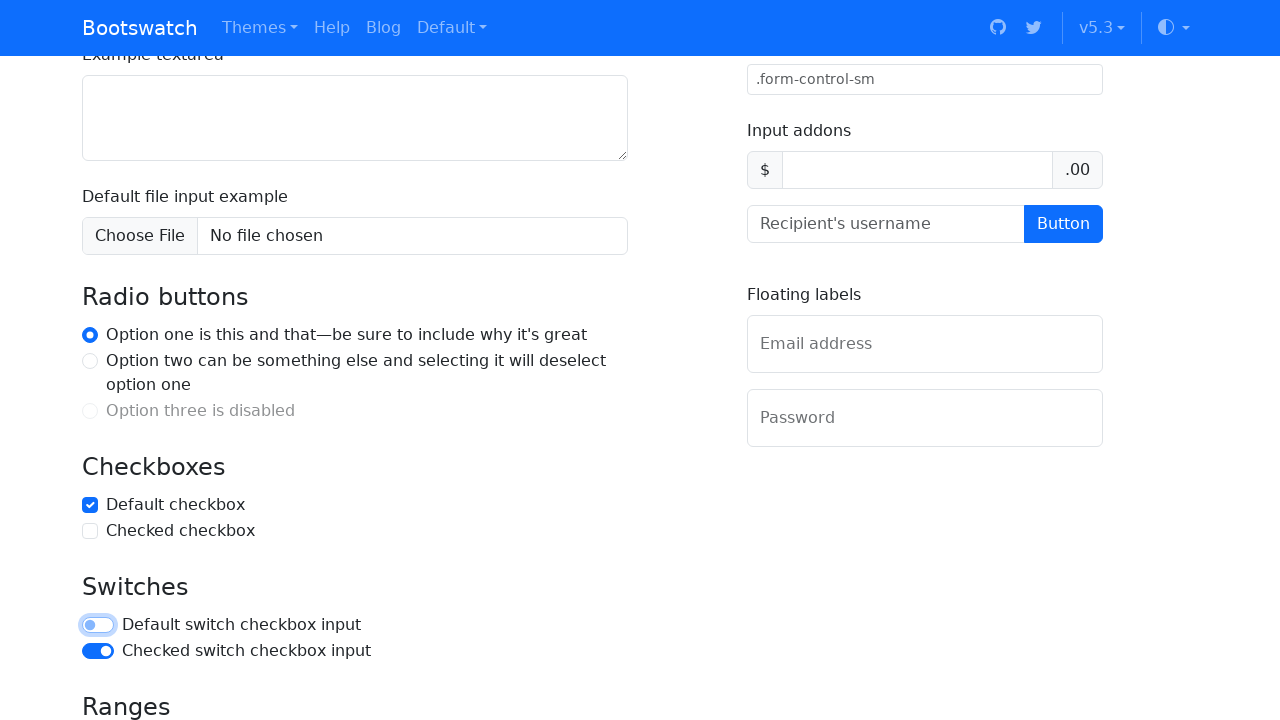